Navigates through Google Play Store game category pages (Educational and Word games) to verify they load correctly

Starting URL: https://play.google.com/store/apps/category/GAME_EDUCATIONAL

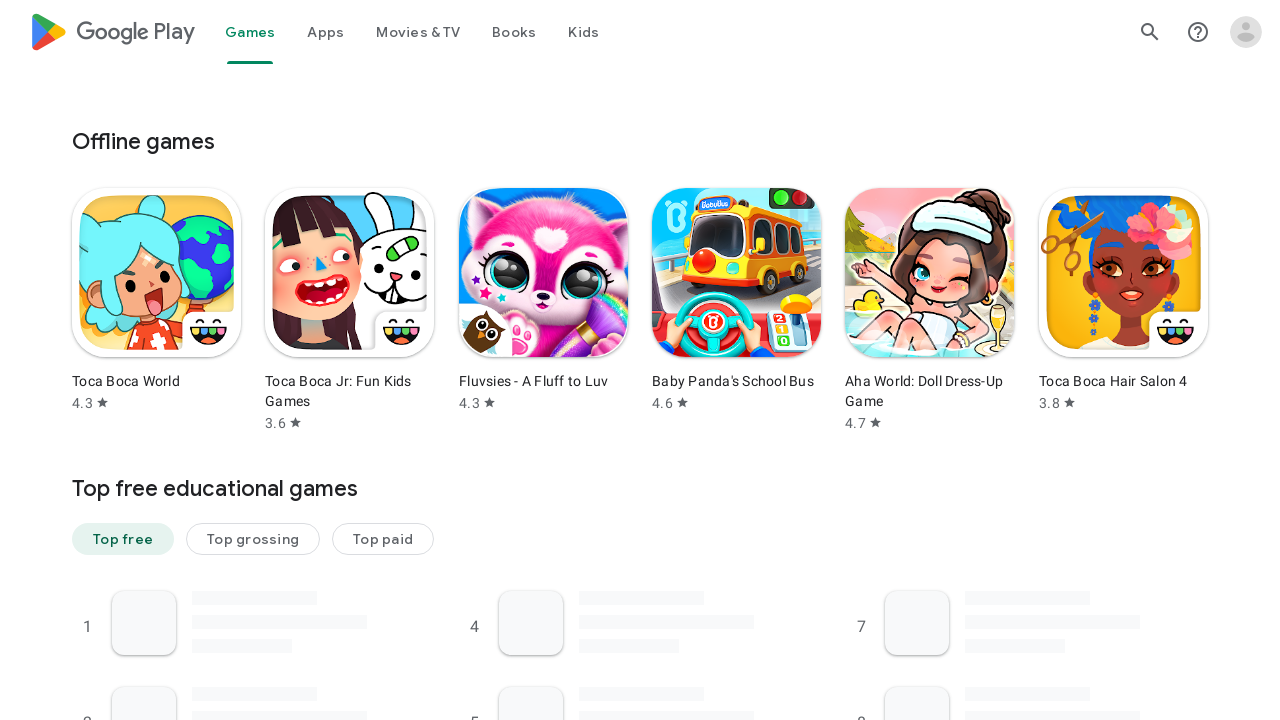

Educational Games category page loaded (domcontentloaded)
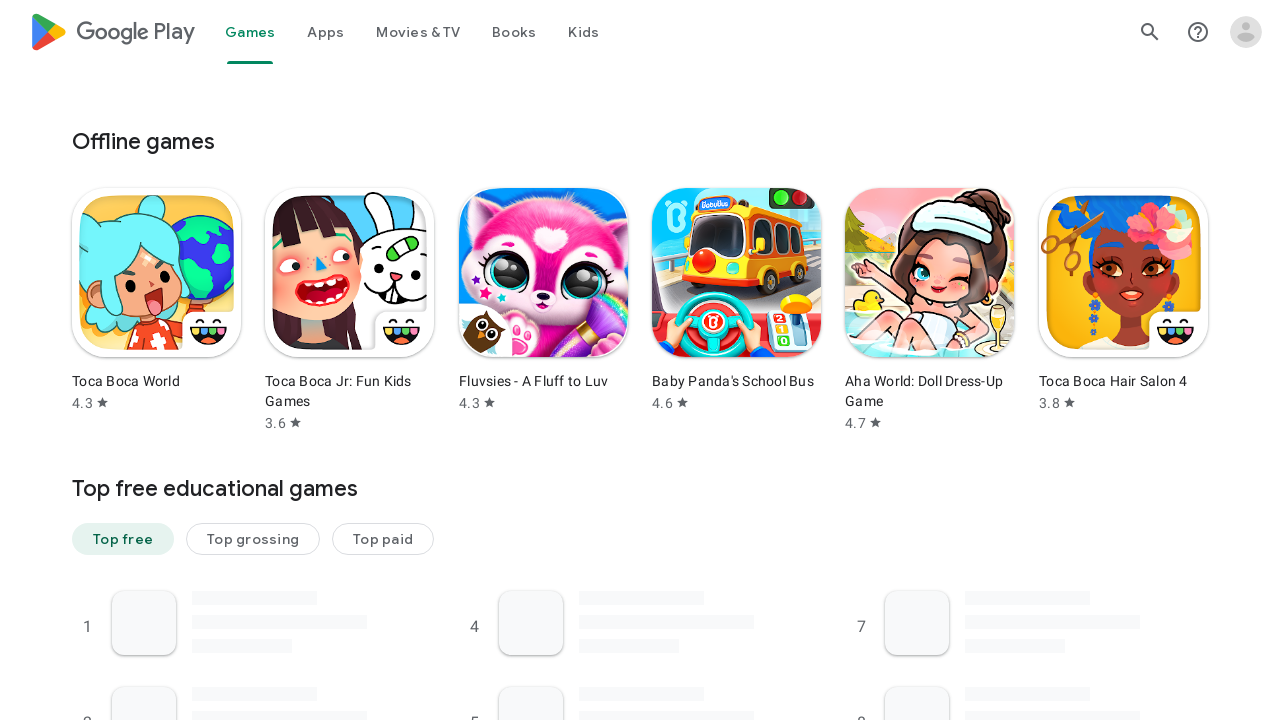

Navigated to Word Games category page
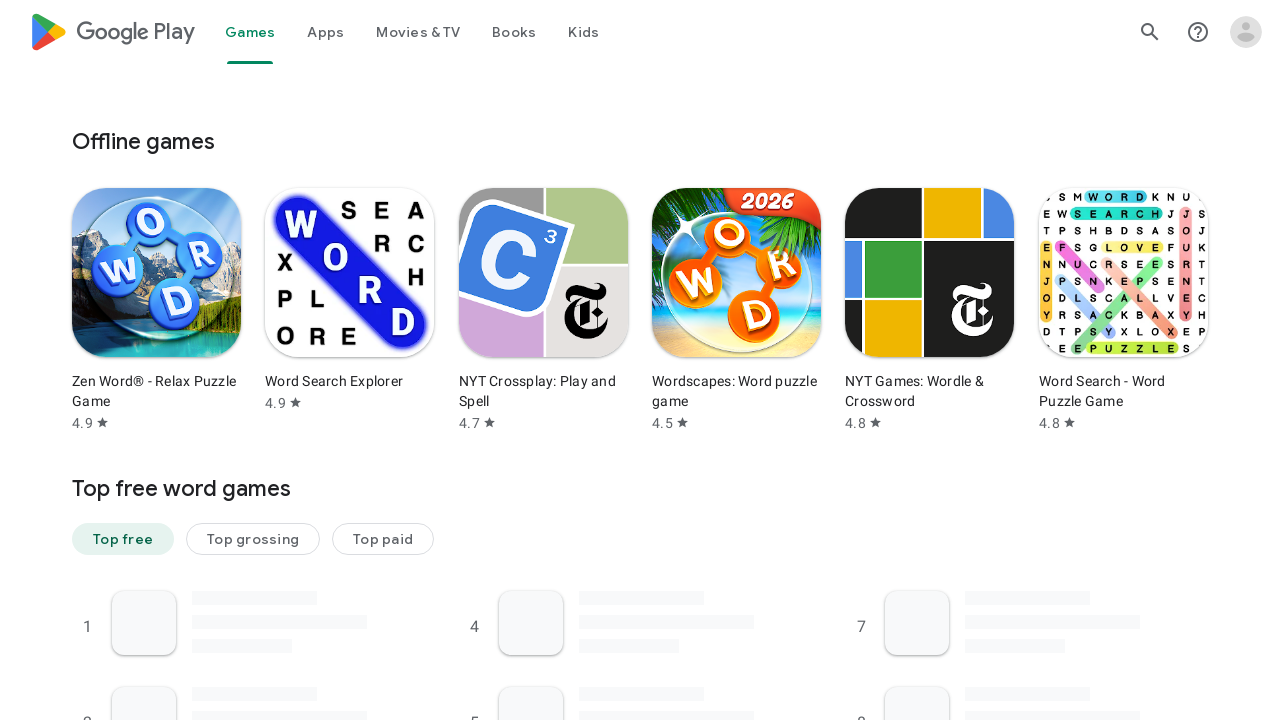

Word Games category page loaded (domcontentloaded)
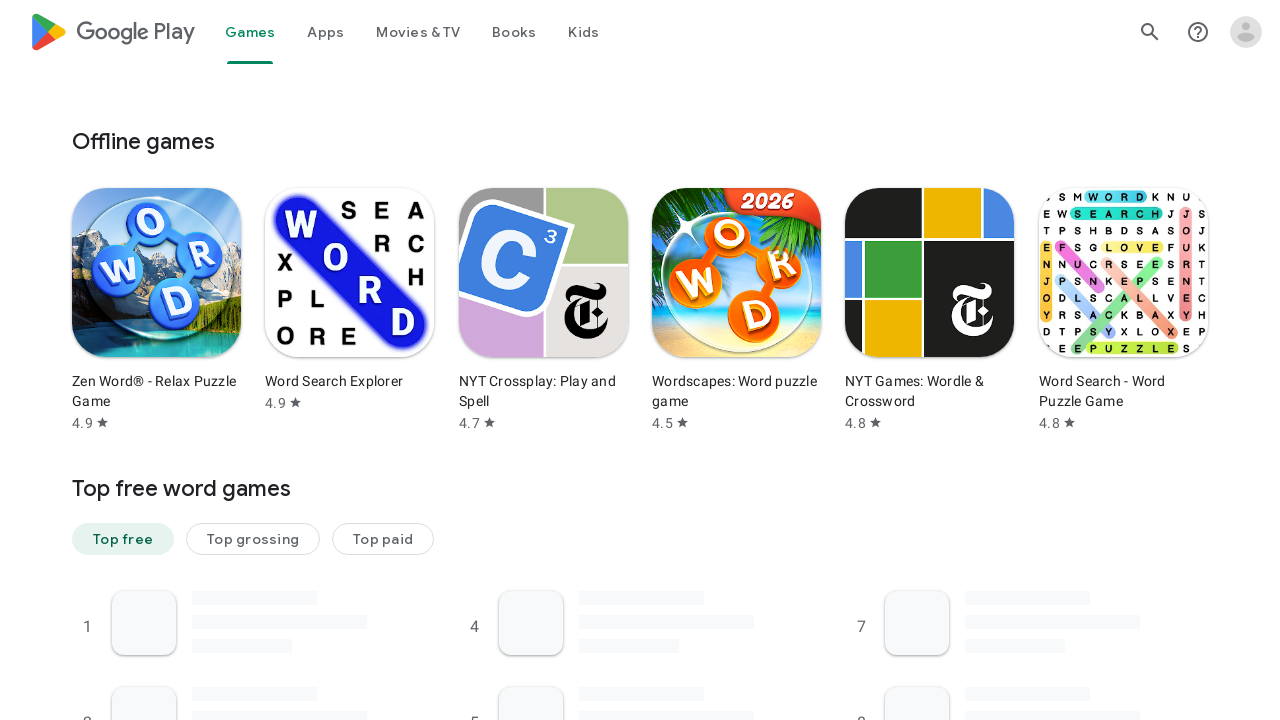

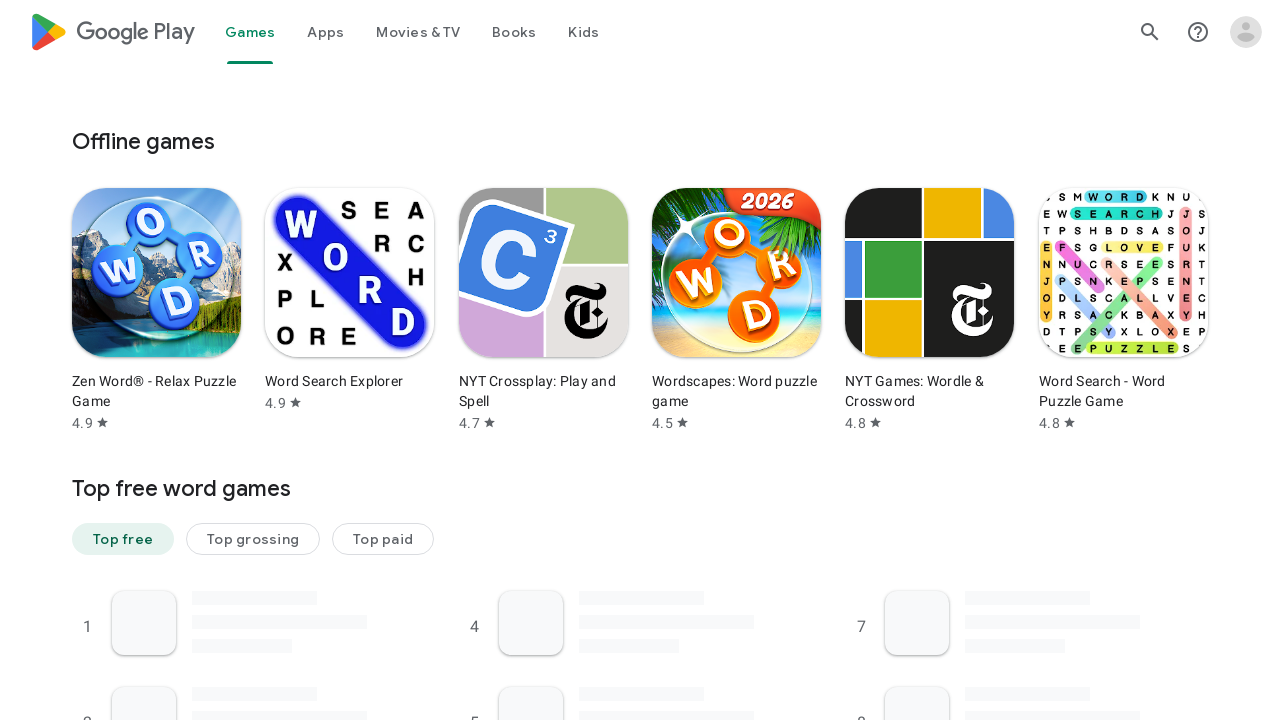